Tests sortable data tables by clicking column header to sort table by last name

Starting URL: http://the-internet.herokuapp.com/tables

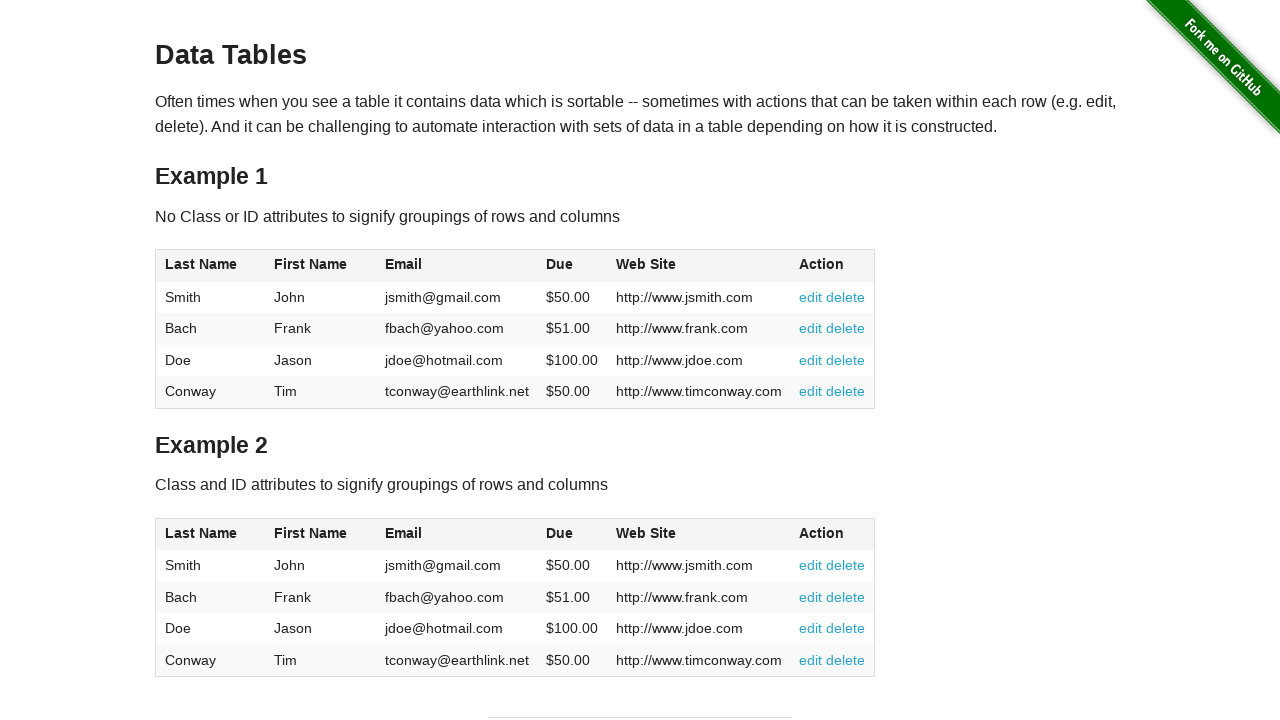

Navigated to sortable data tables page
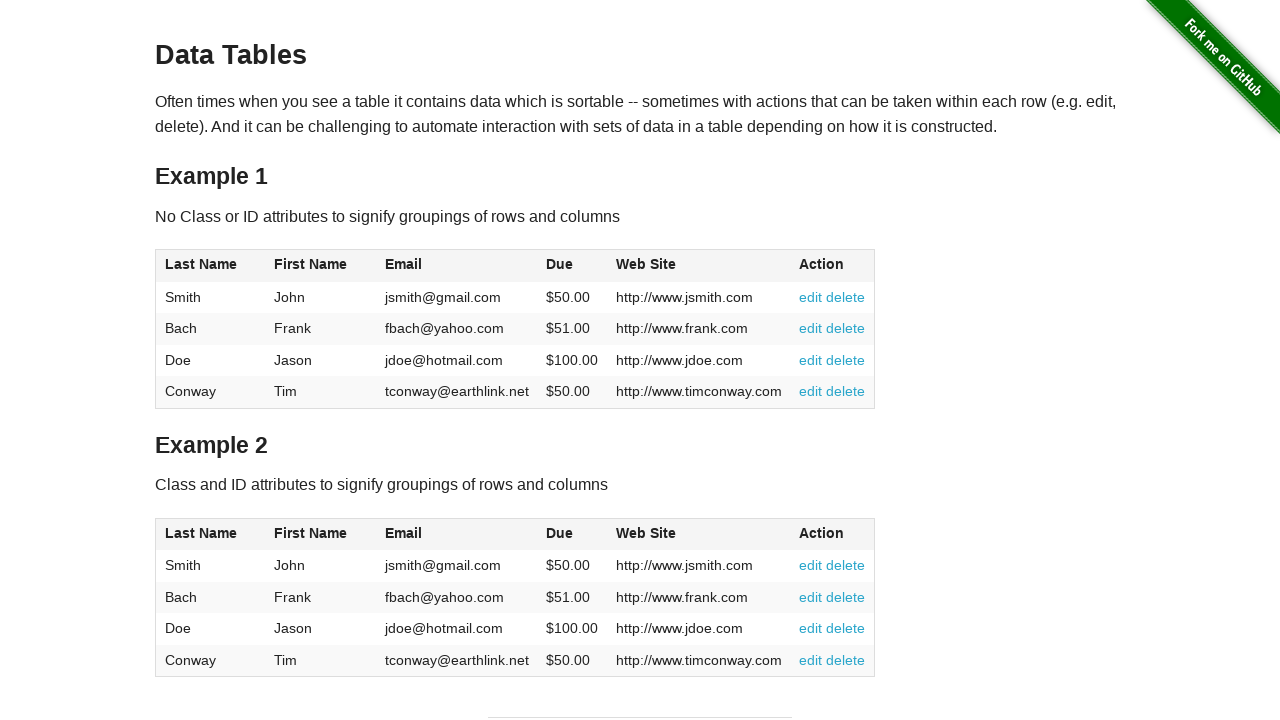

Clicked Last Name column header in table 2 to sort at (201, 533) on #table2 thead .last-name
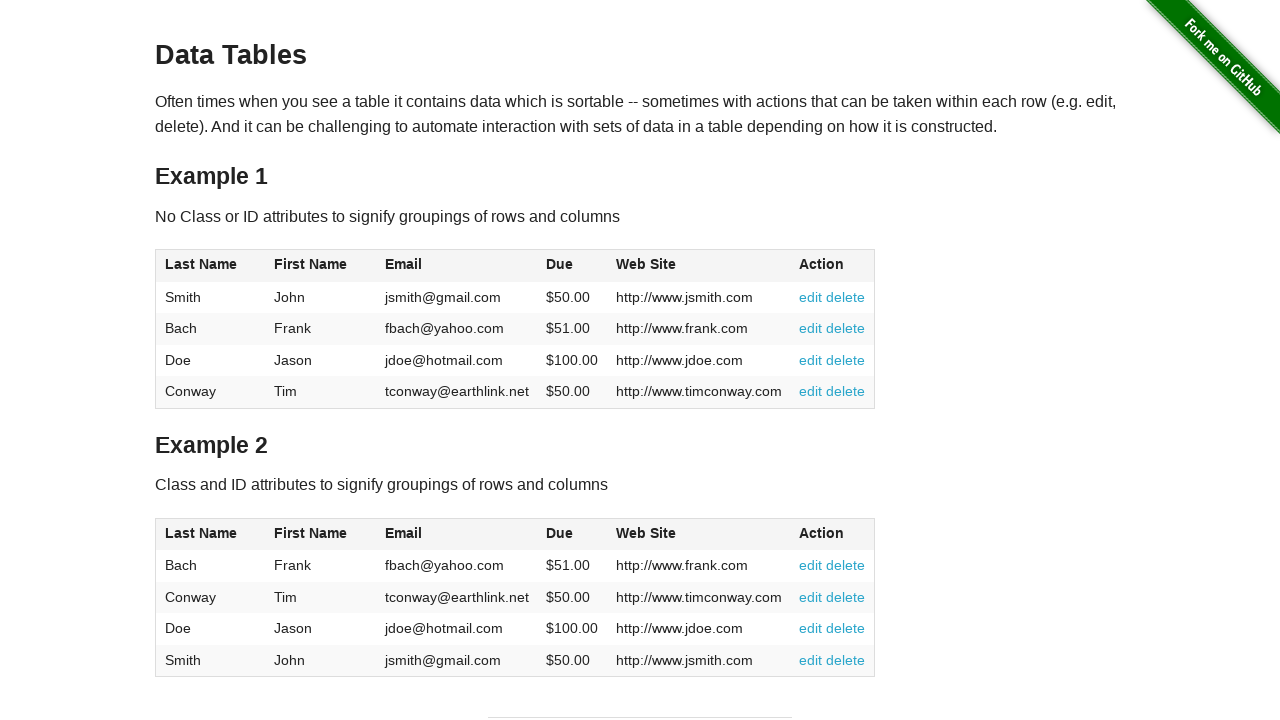

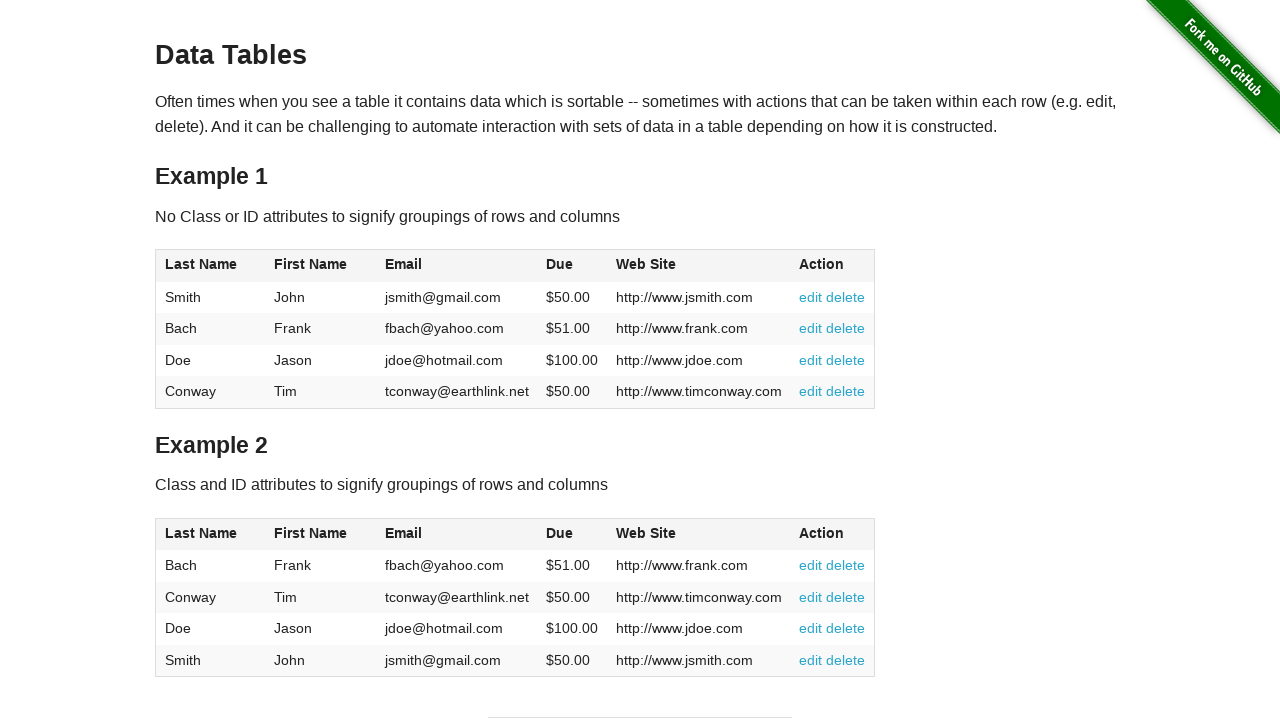